Tests the social sharing functionality by clicking on the share section heading and then clicking the Facebook share link which opens in a new popup window.

Starting URL: https://demo.betterdocs.co/docs/troubleshooting-sleek-layout-responsiveness-issues/

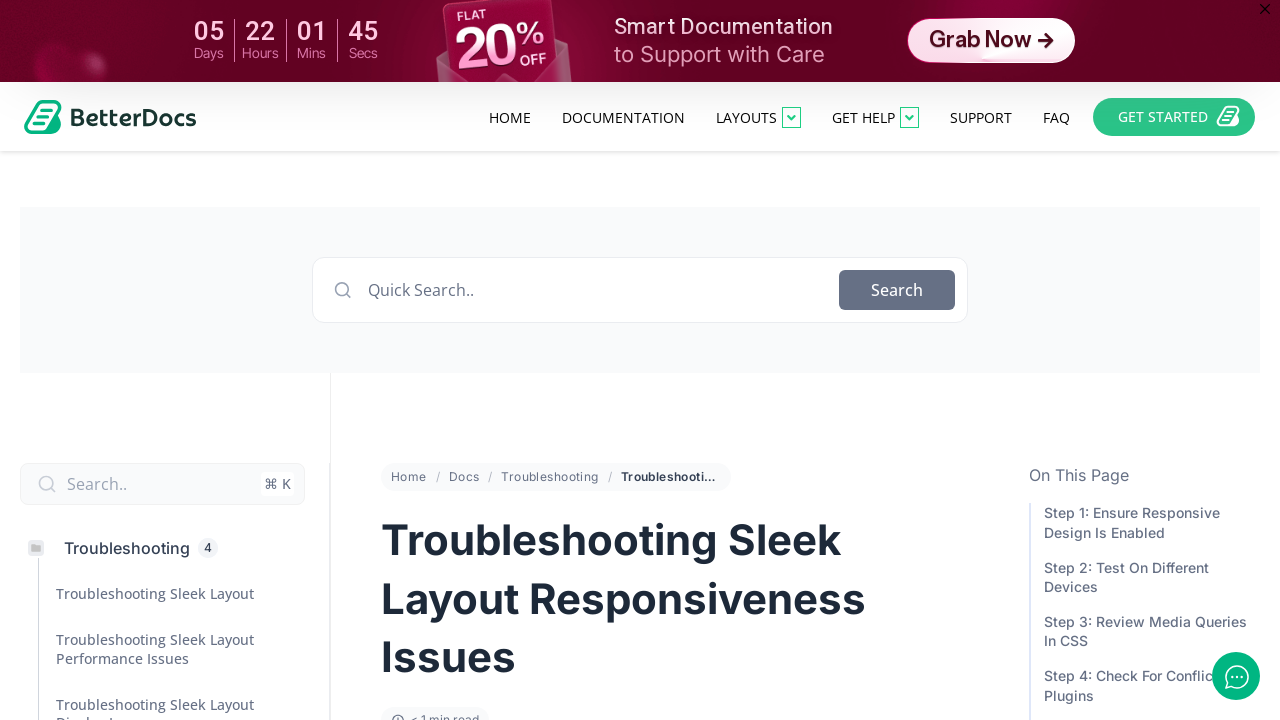

Clicked on 'Share this Document' heading to expand social sharing section at (528, 361) on internal:role=heading[name="Share this Document"i]
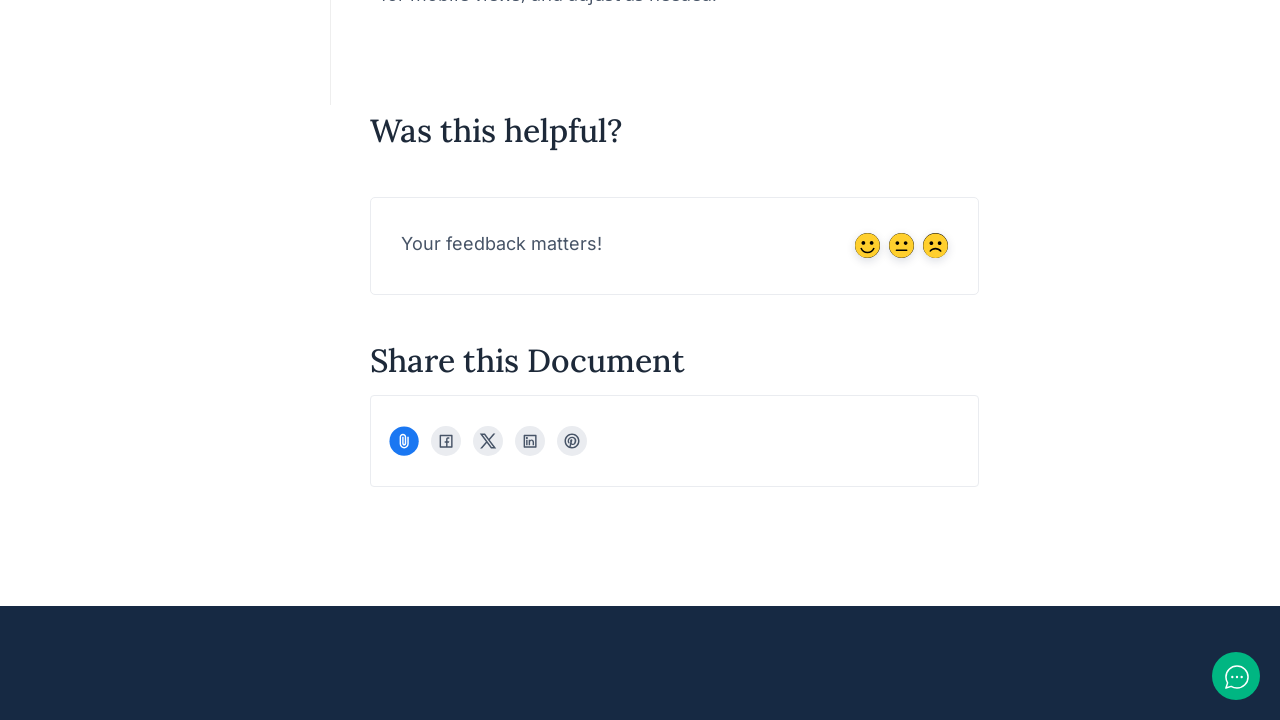

Clicked Facebook share link at (446, 441) on internal:role=link[name="Facebook"s]
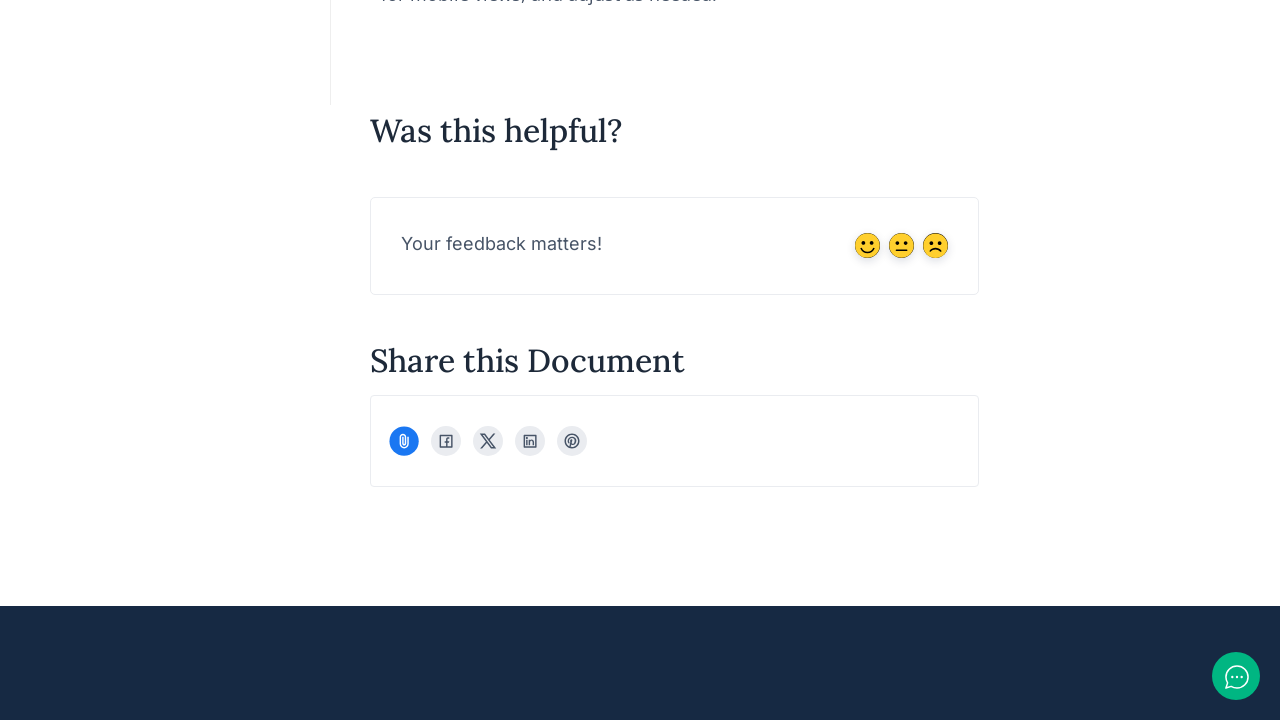

Facebook popup window opened
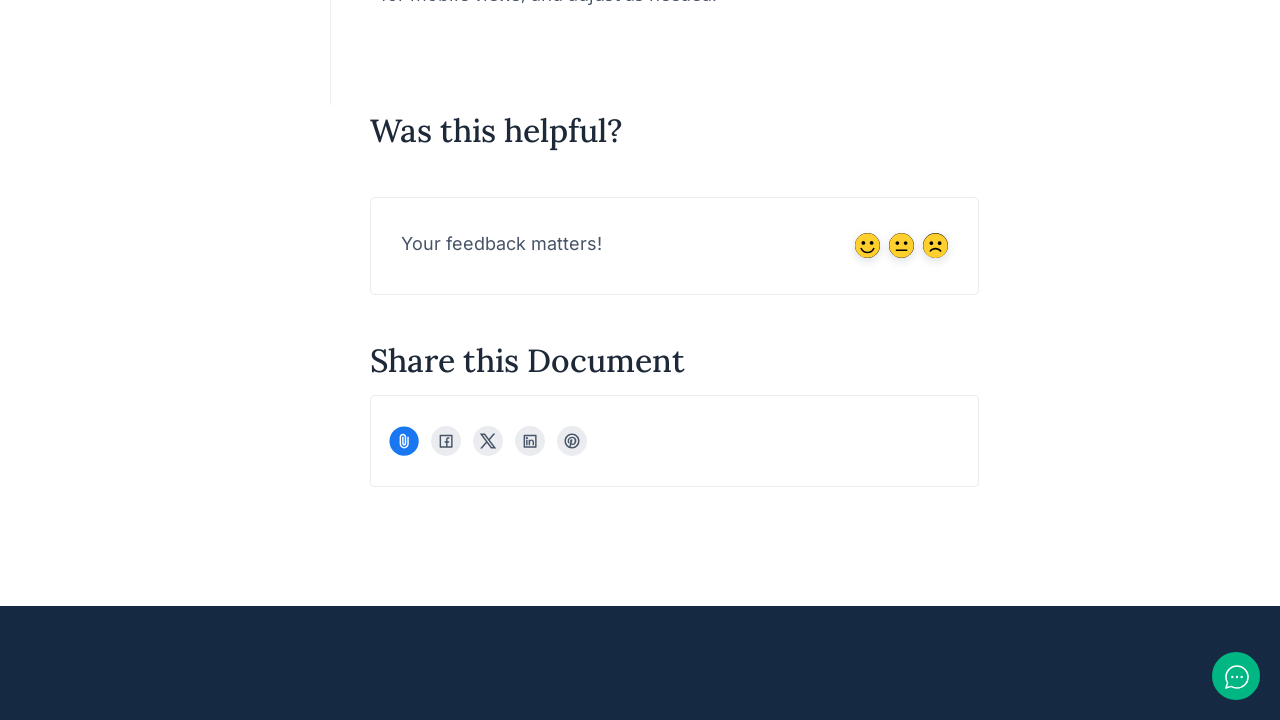

Closed Facebook popup window
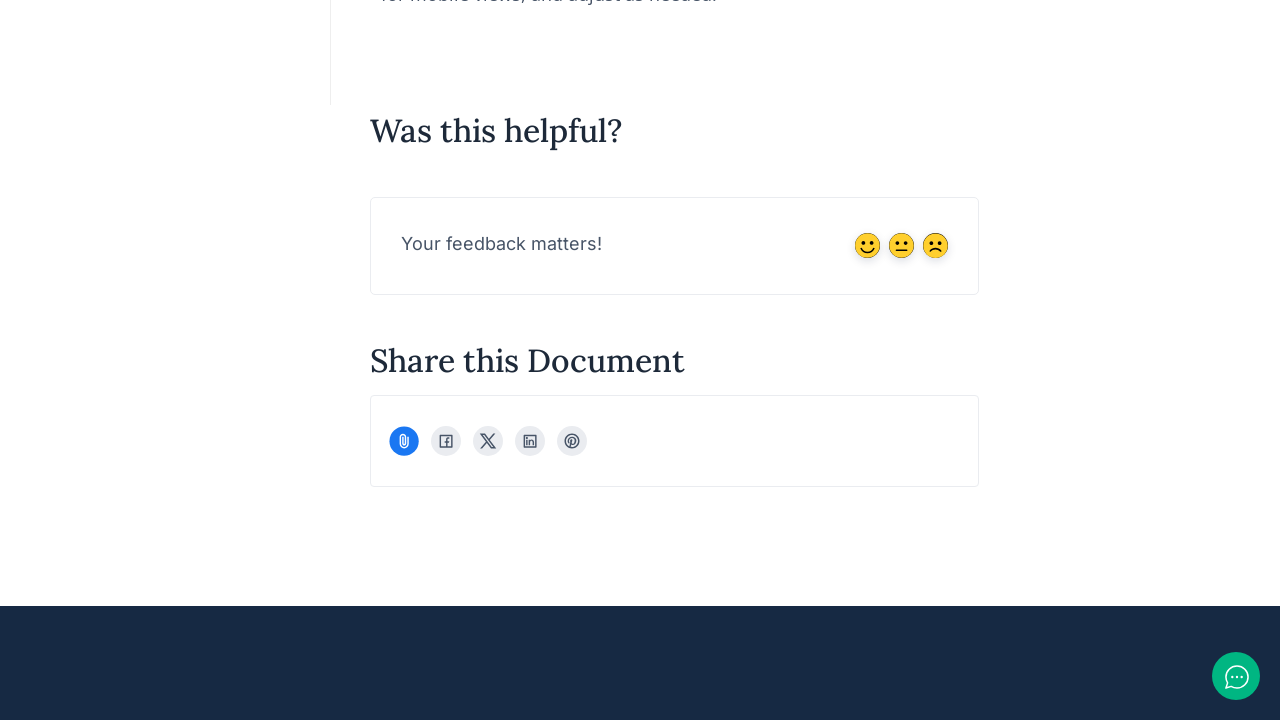

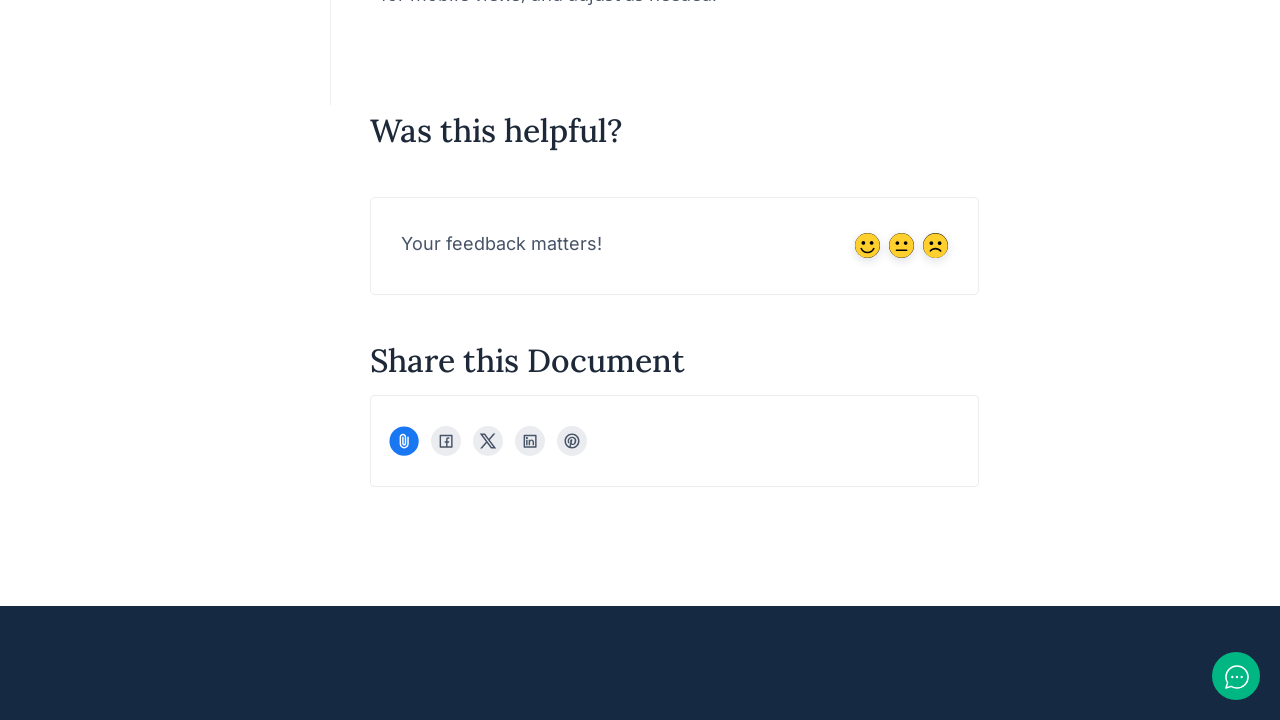